Tests the text input functionality on UI Testing Playground by entering text in an input field and clicking a button to update its label with the entered text

Starting URL: http://uitestingplayground.com/textinput

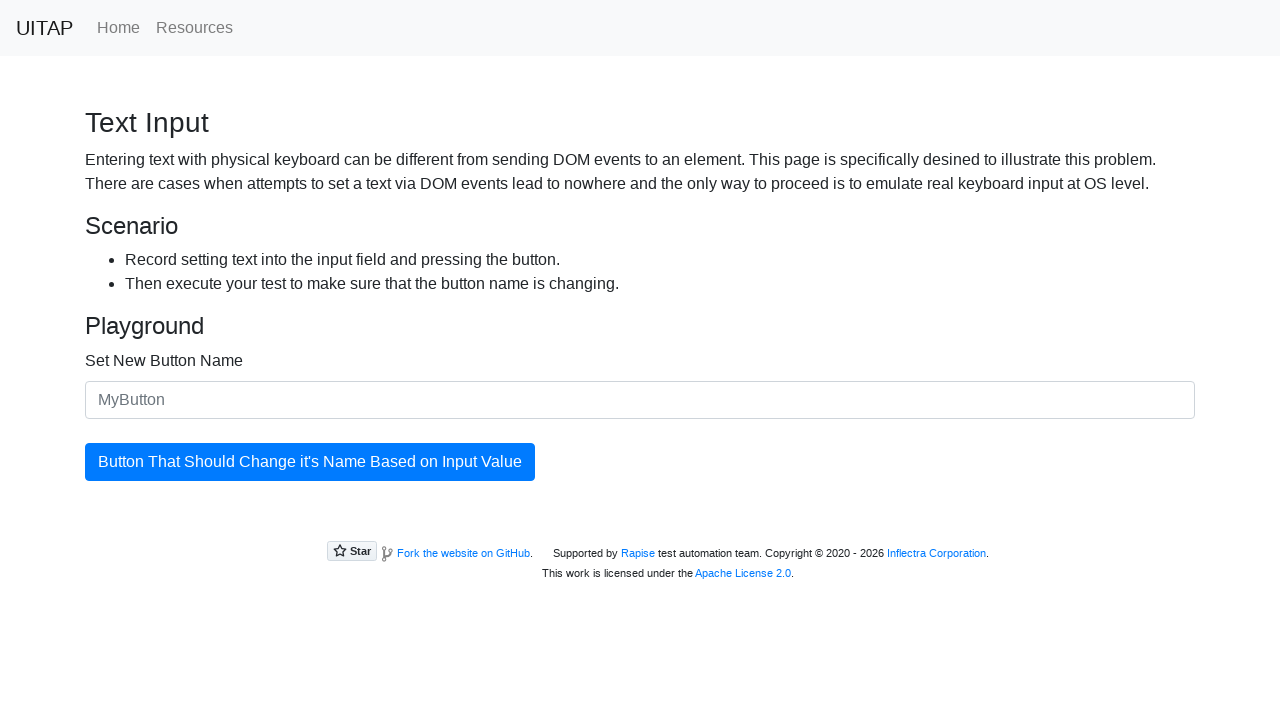

Waited for input field with id 'newButtonName' to load
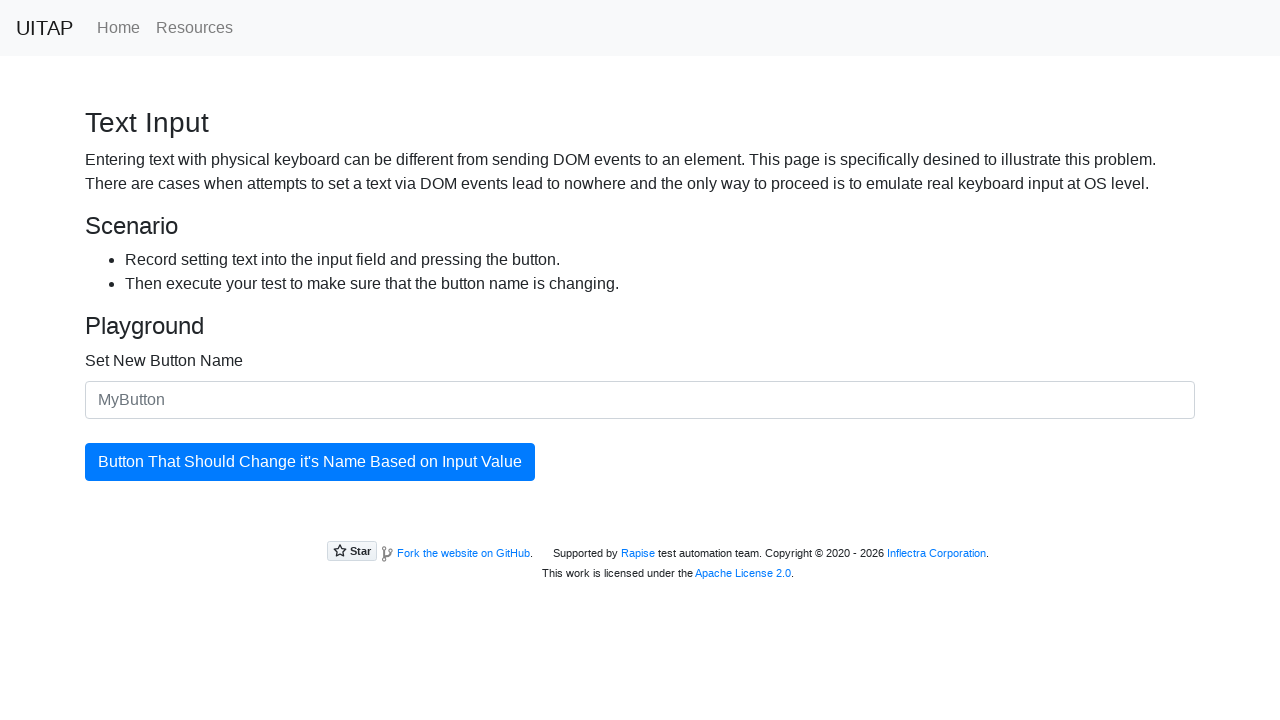

Filled input field with text 'SkyPro' on #newButtonName
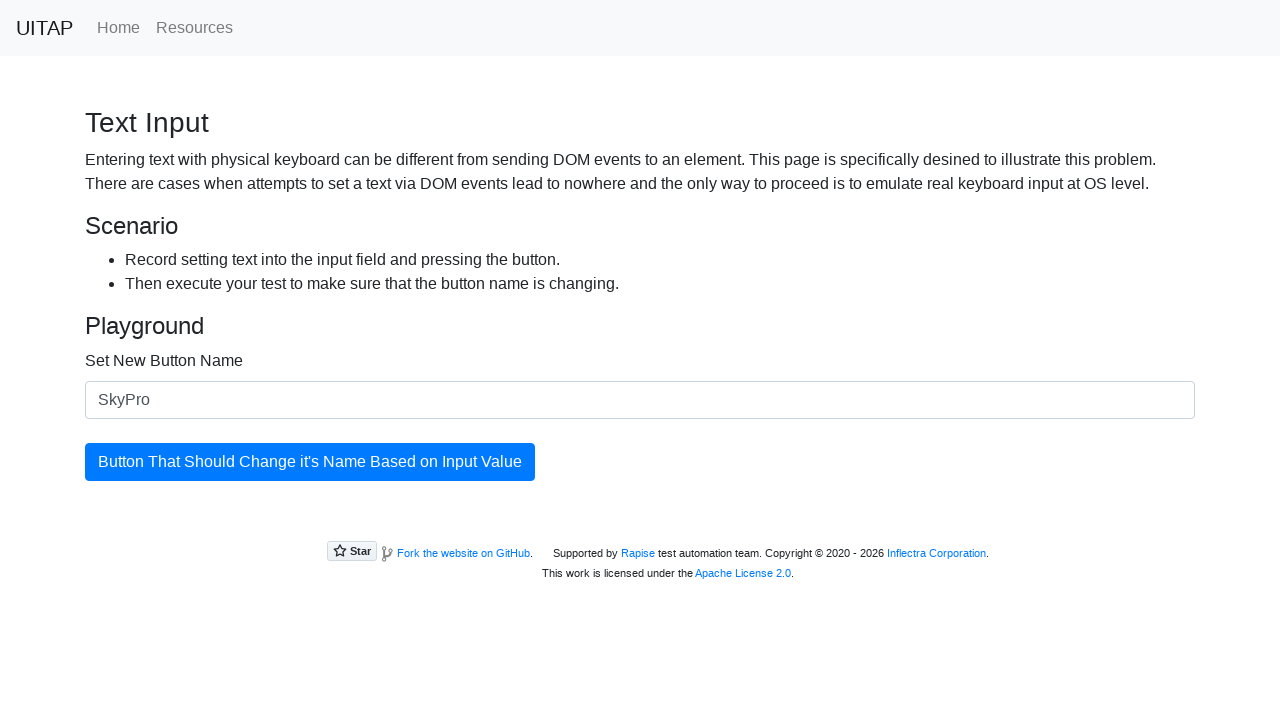

Clicked the blue button to update its label at (310, 462) on #updatingButton
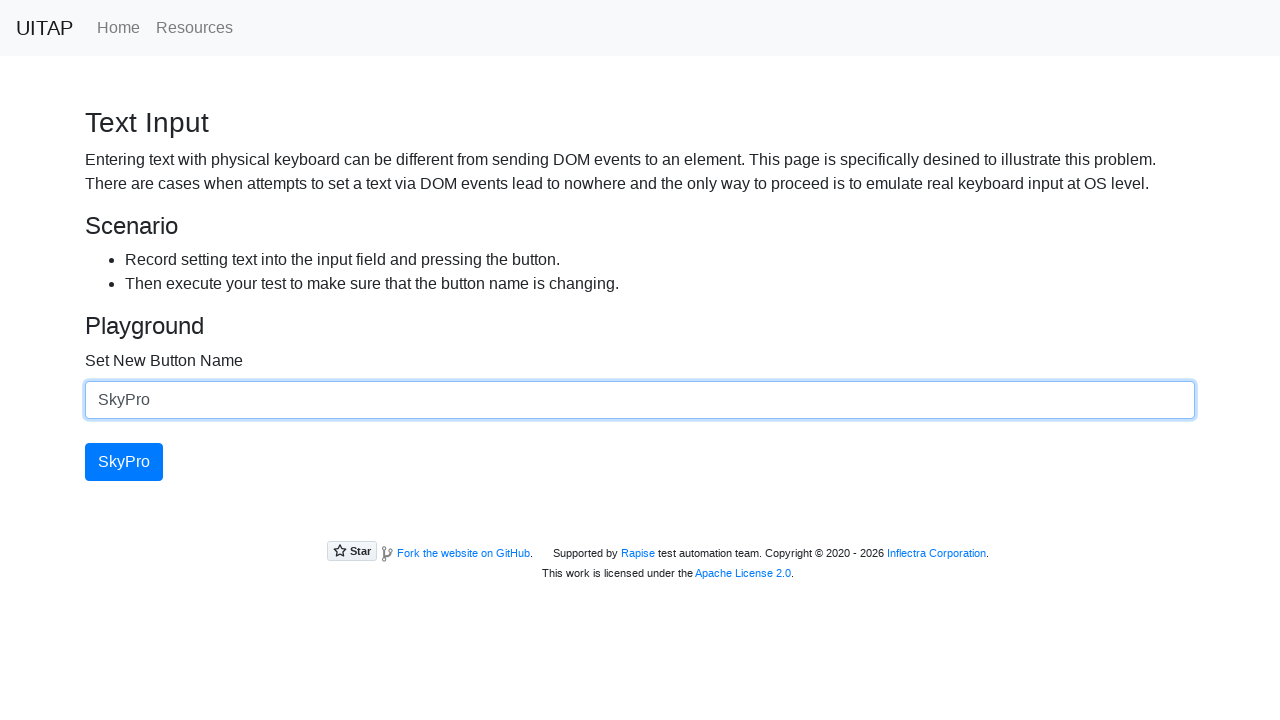

Verified that the button has been updated
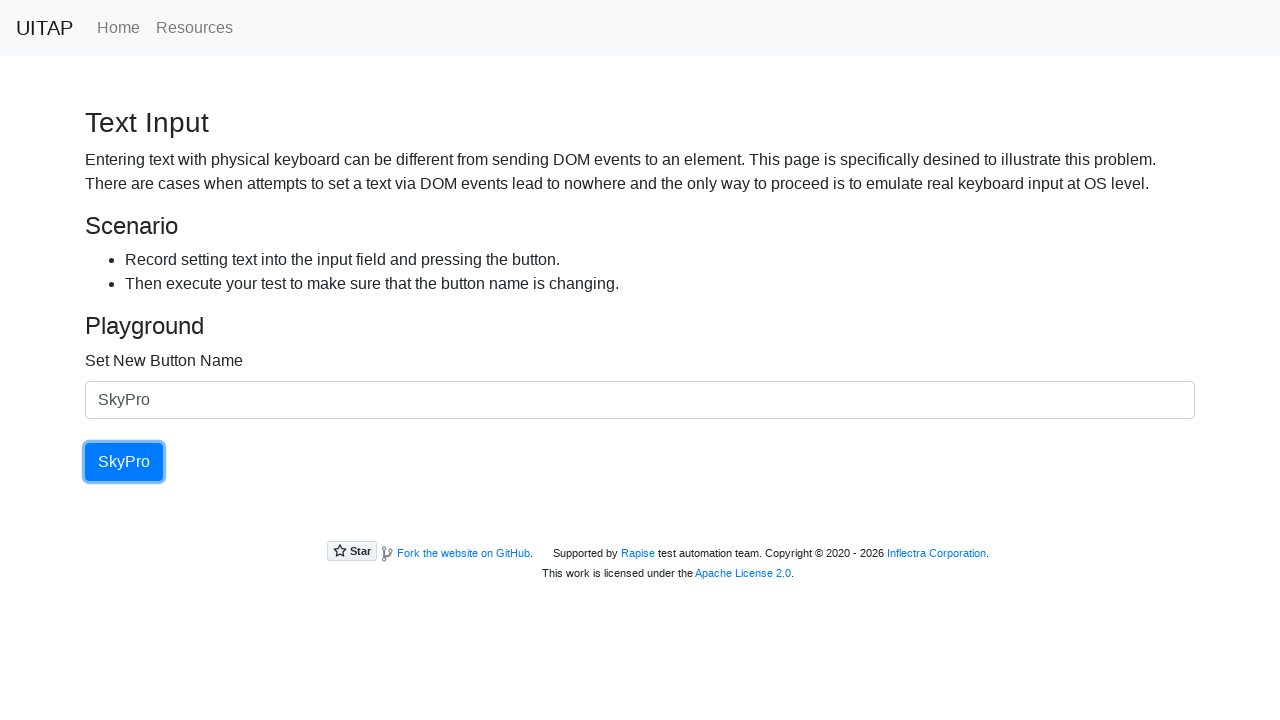

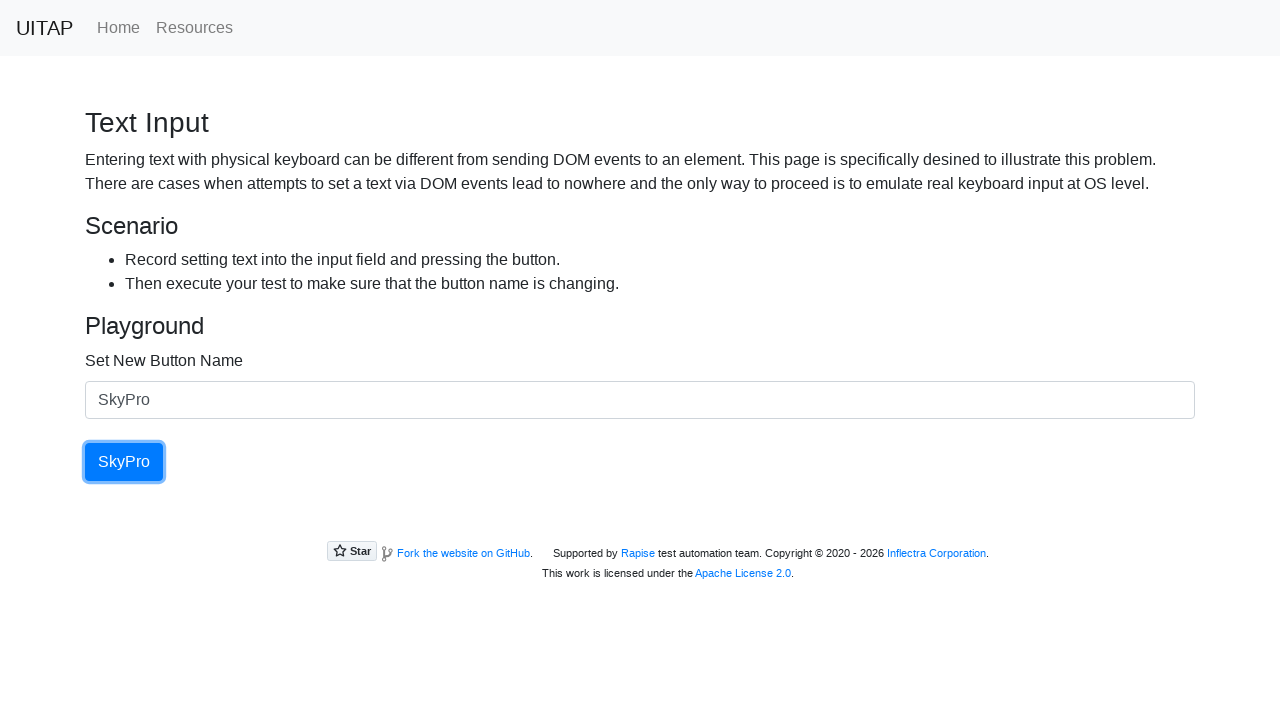